Tests dropdown handling functionality by selecting options from a skills dropdown using different selection methods (by index, by visible text, and by value)

Starting URL: http://demo.automationtesting.in/Register.html

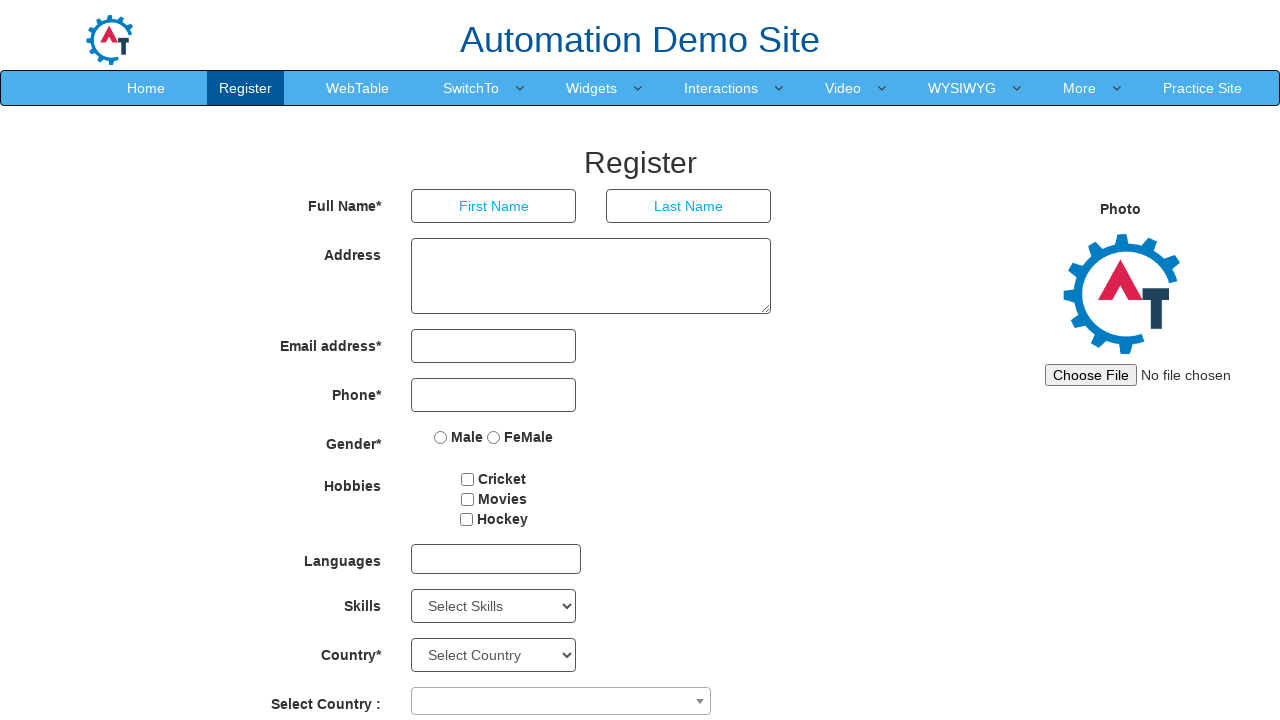

Selected option at index 5 from Skills dropdown on #Skills
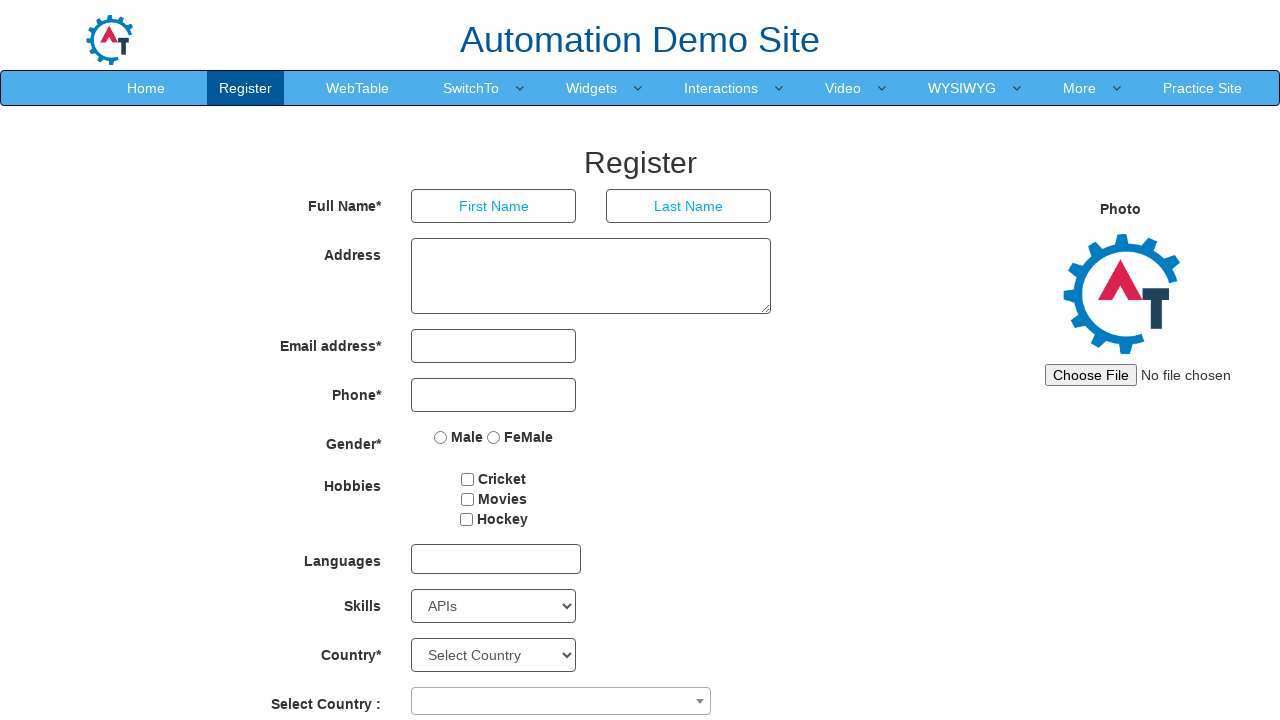

Selected 'CSS' option from Skills dropdown by visible text on #Skills
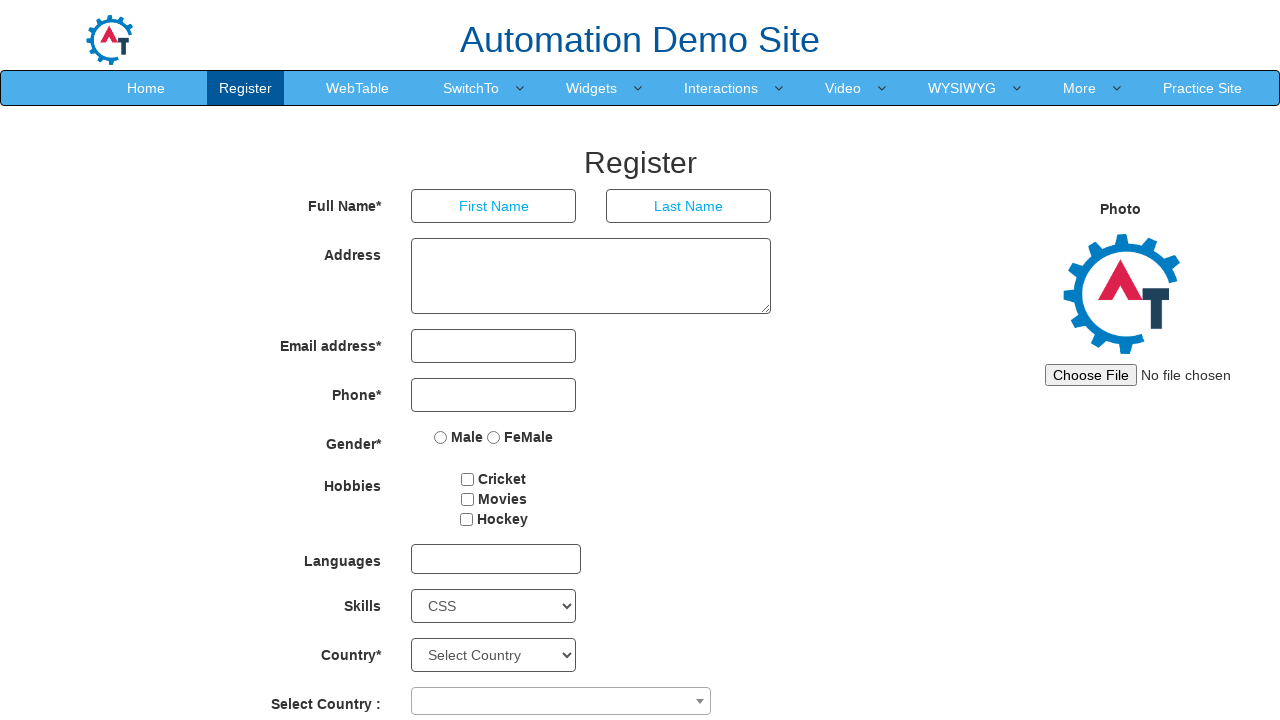

Selected 'Email' option from Skills dropdown by value on #Skills
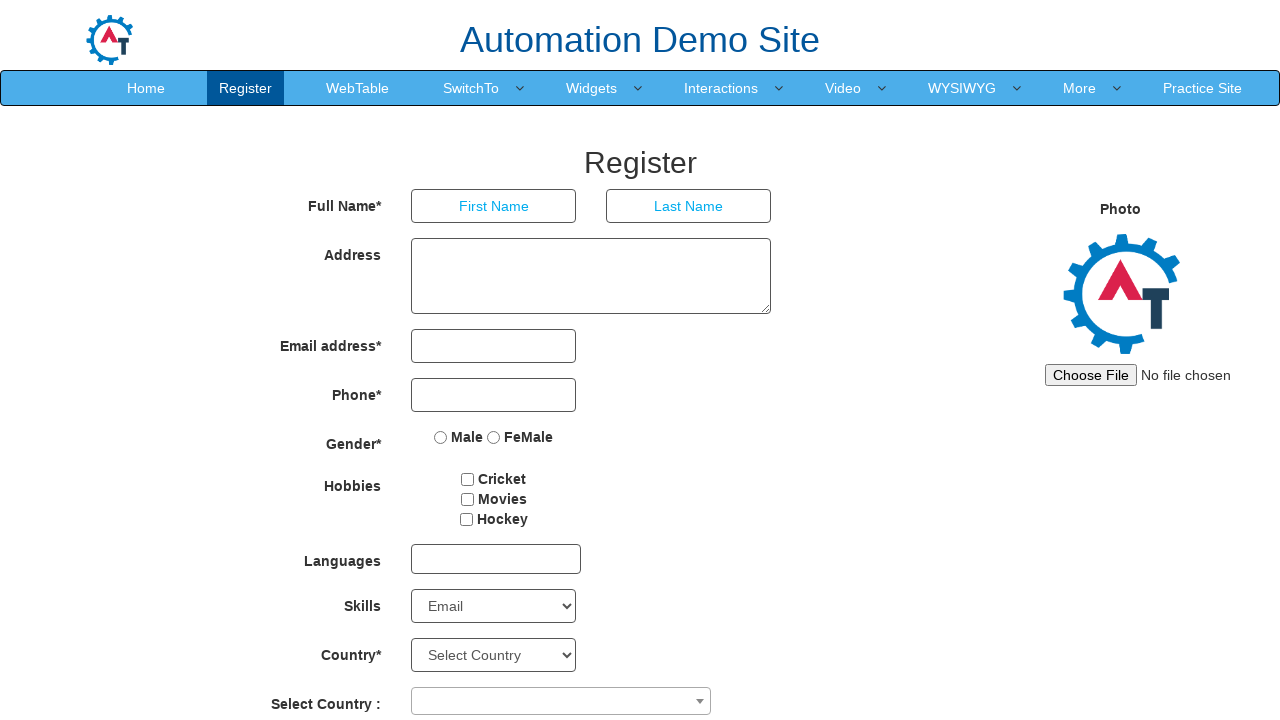

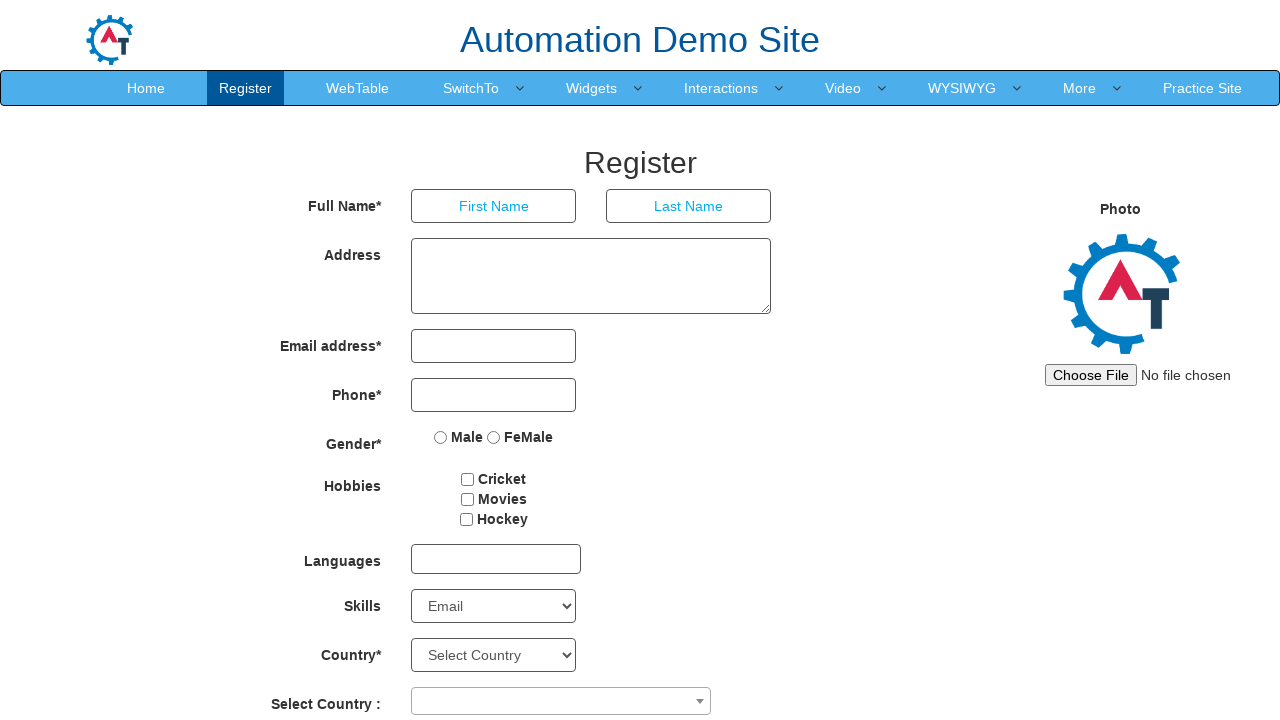